Tests that edits are saved when the input loses focus (blur event)

Starting URL: https://demo.playwright.dev/todomvc

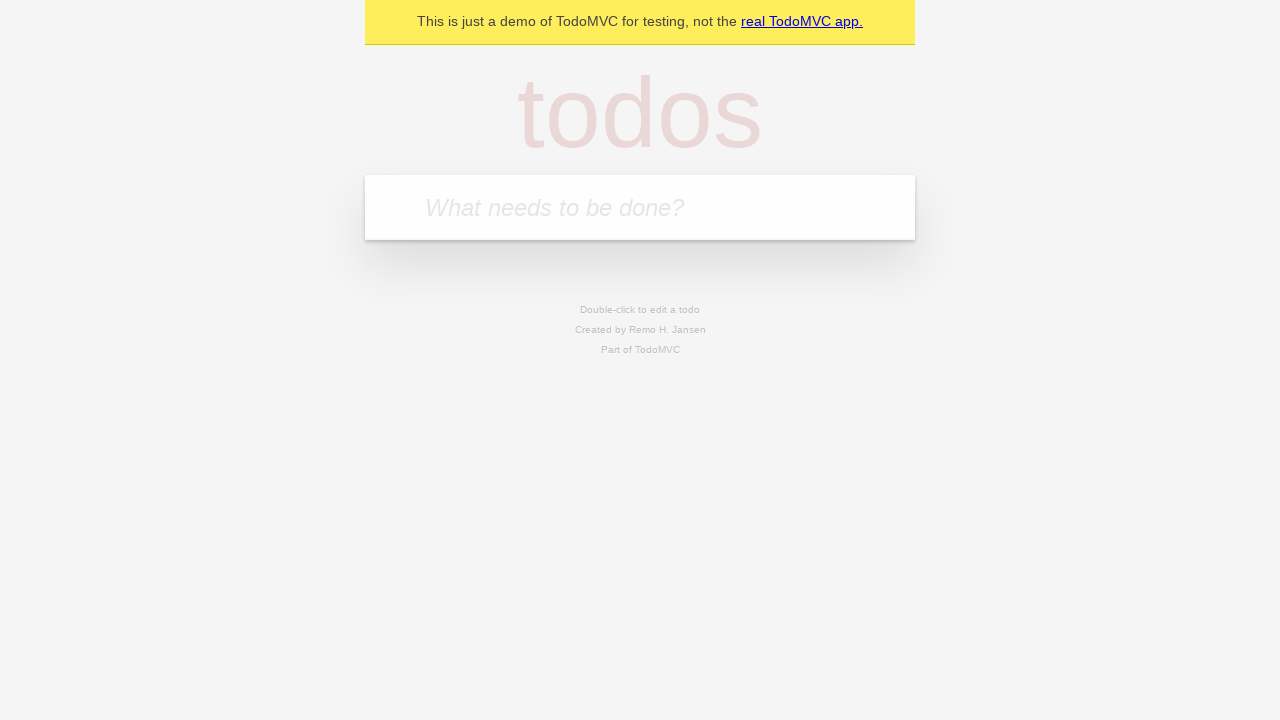

Located the 'What needs to be done?' input field
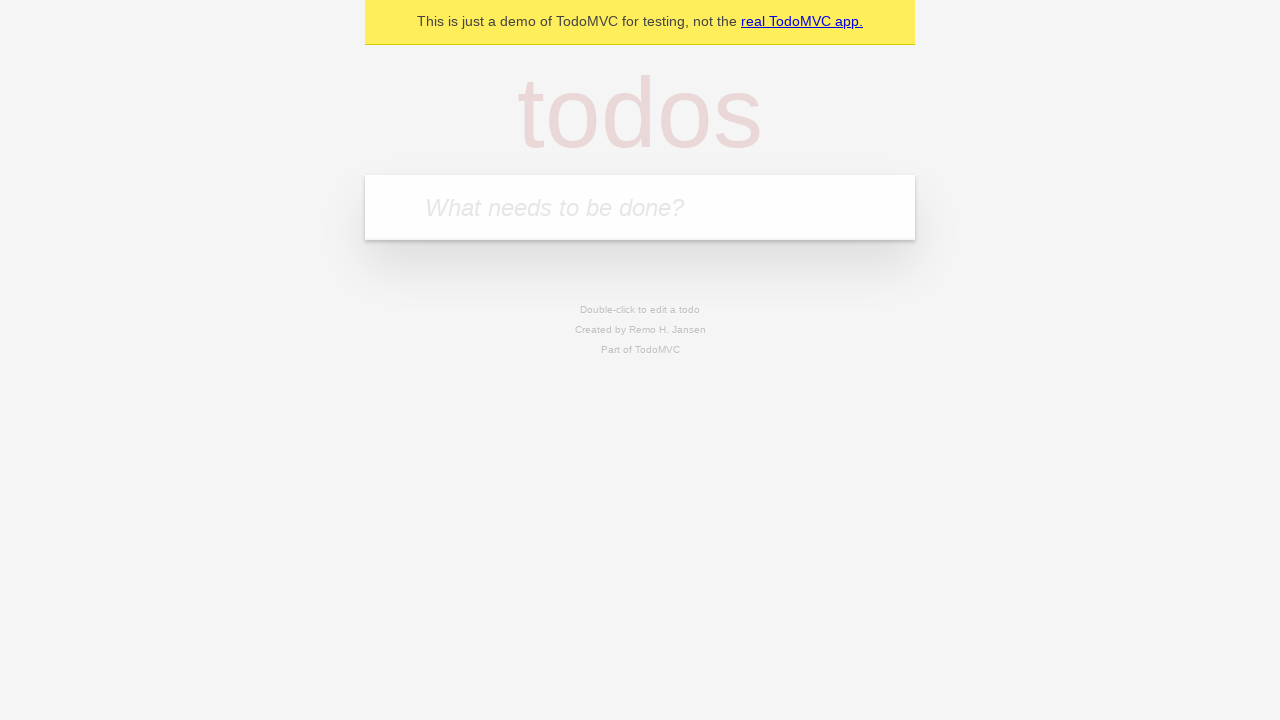

Filled first todo with 'buy some cheese' on internal:attr=[placeholder="What needs to be done?"i]
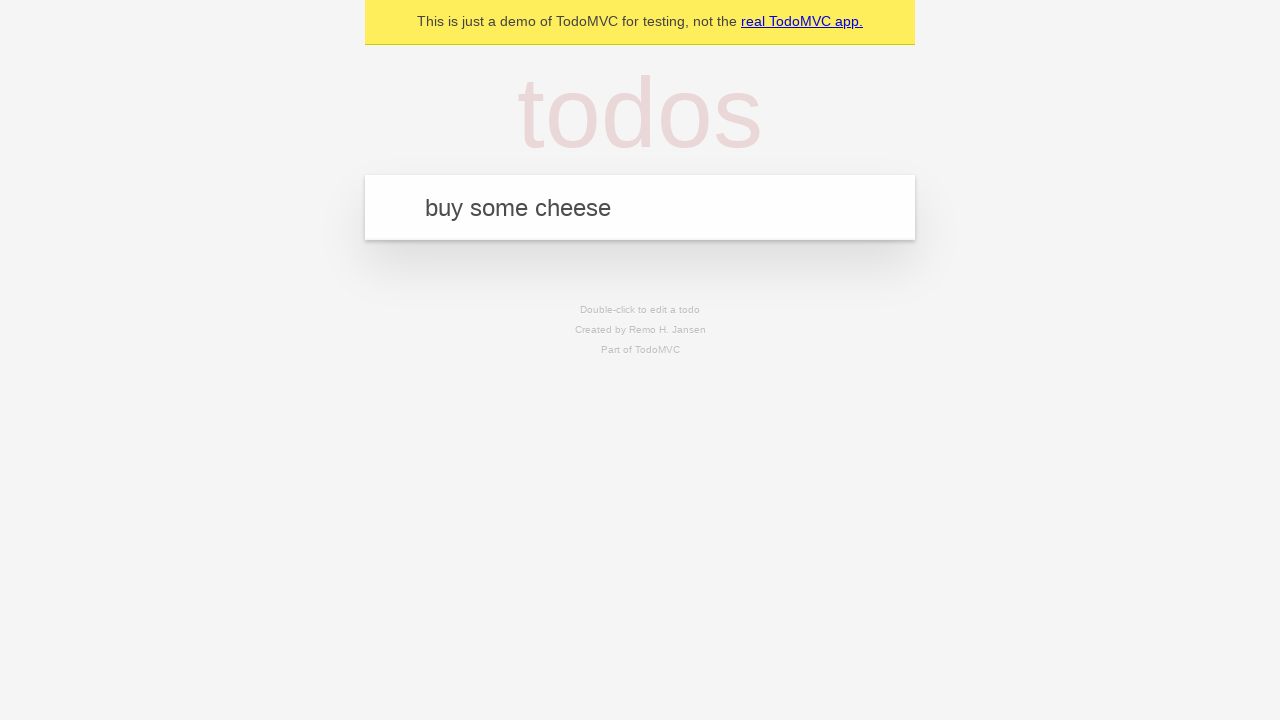

Pressed Enter to create first todo on internal:attr=[placeholder="What needs to be done?"i]
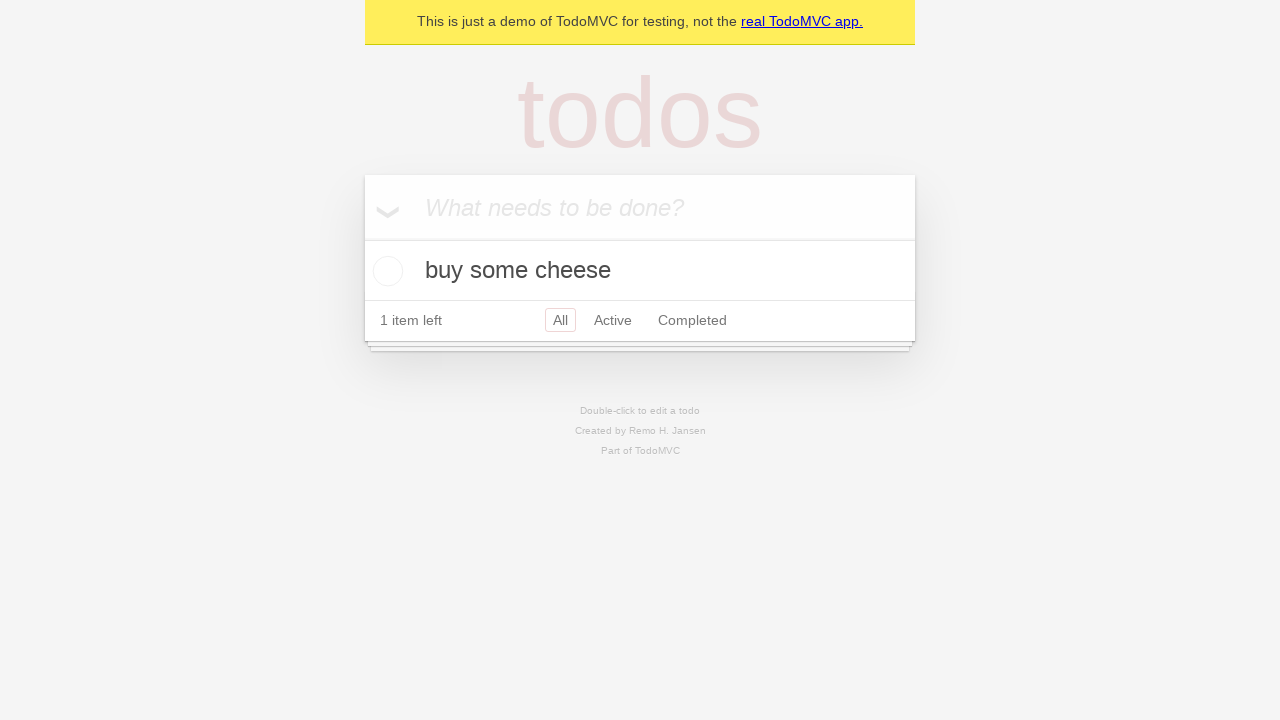

Filled second todo with 'feed the cat' on internal:attr=[placeholder="What needs to be done?"i]
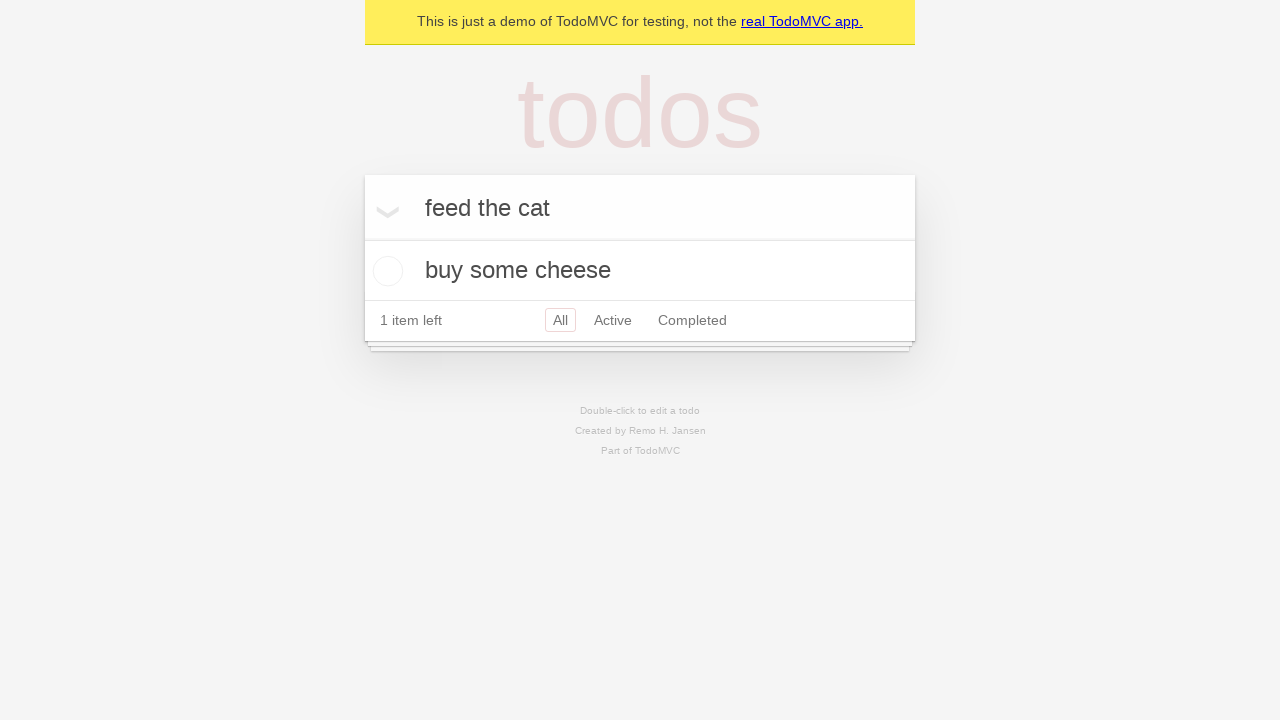

Pressed Enter to create second todo on internal:attr=[placeholder="What needs to be done?"i]
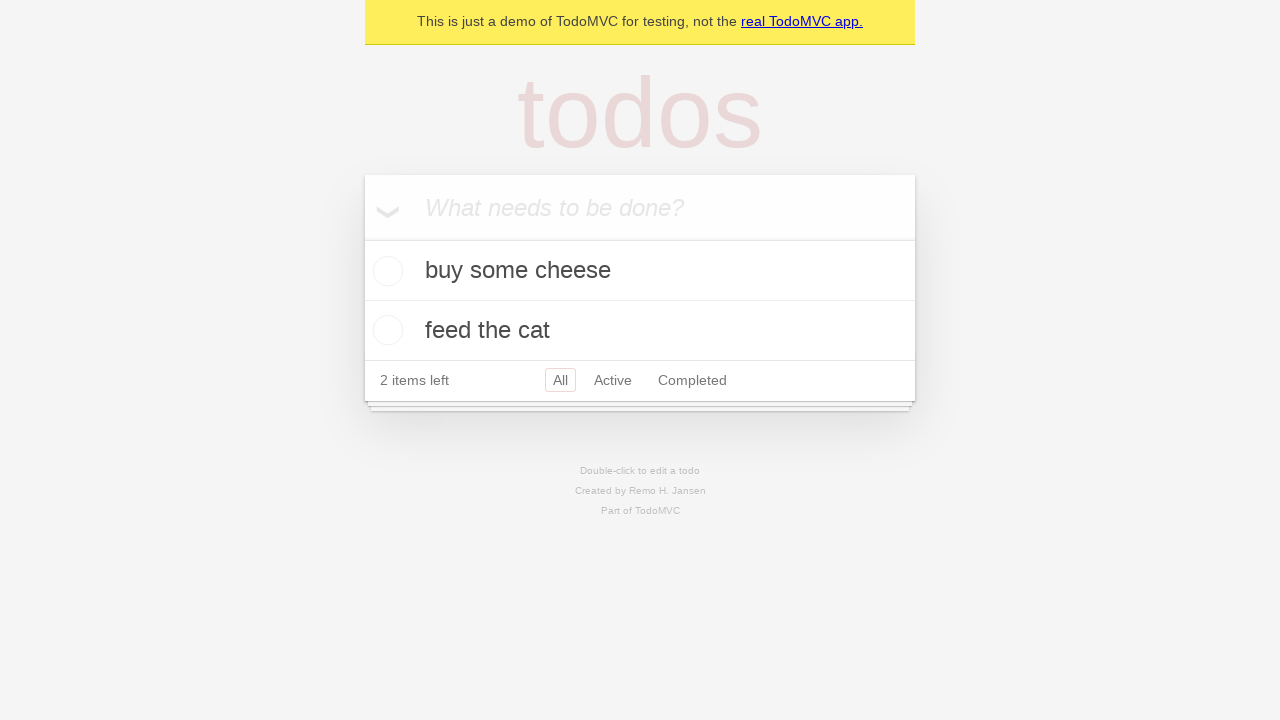

Filled third todo with 'book a doctors appointment' on internal:attr=[placeholder="What needs to be done?"i]
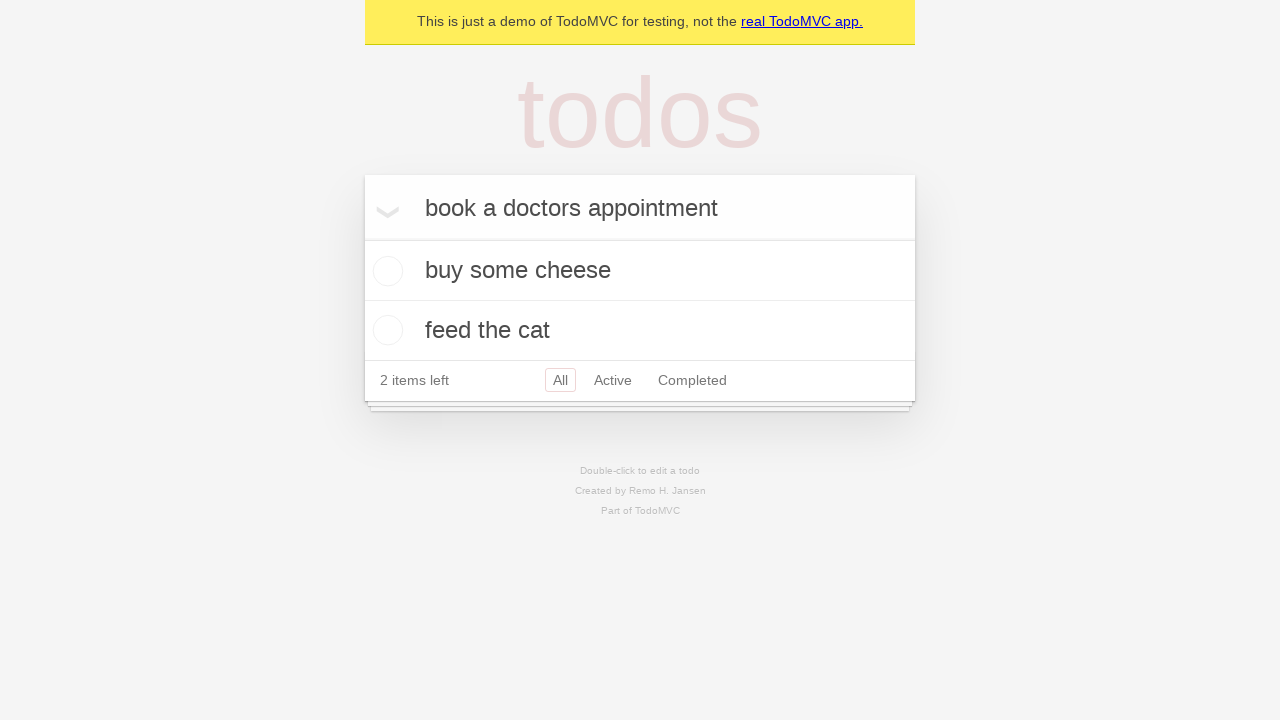

Pressed Enter to create third todo on internal:attr=[placeholder="What needs to be done?"i]
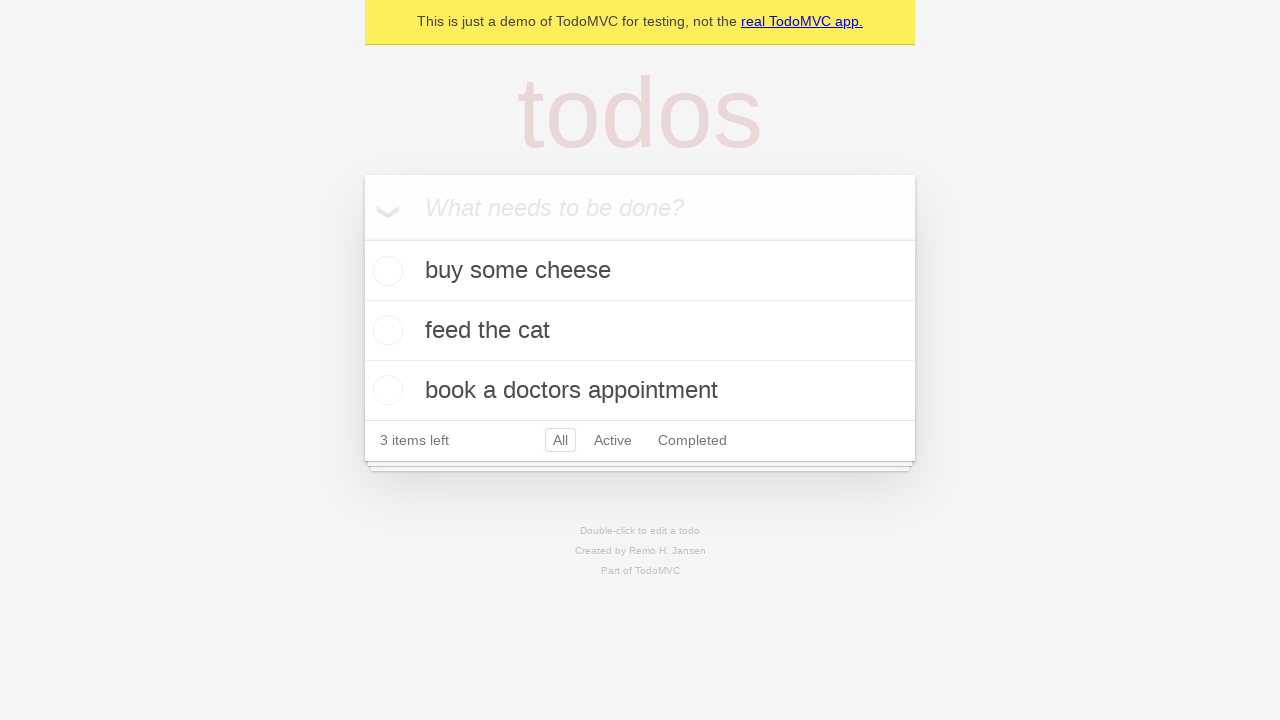

Located all todo items
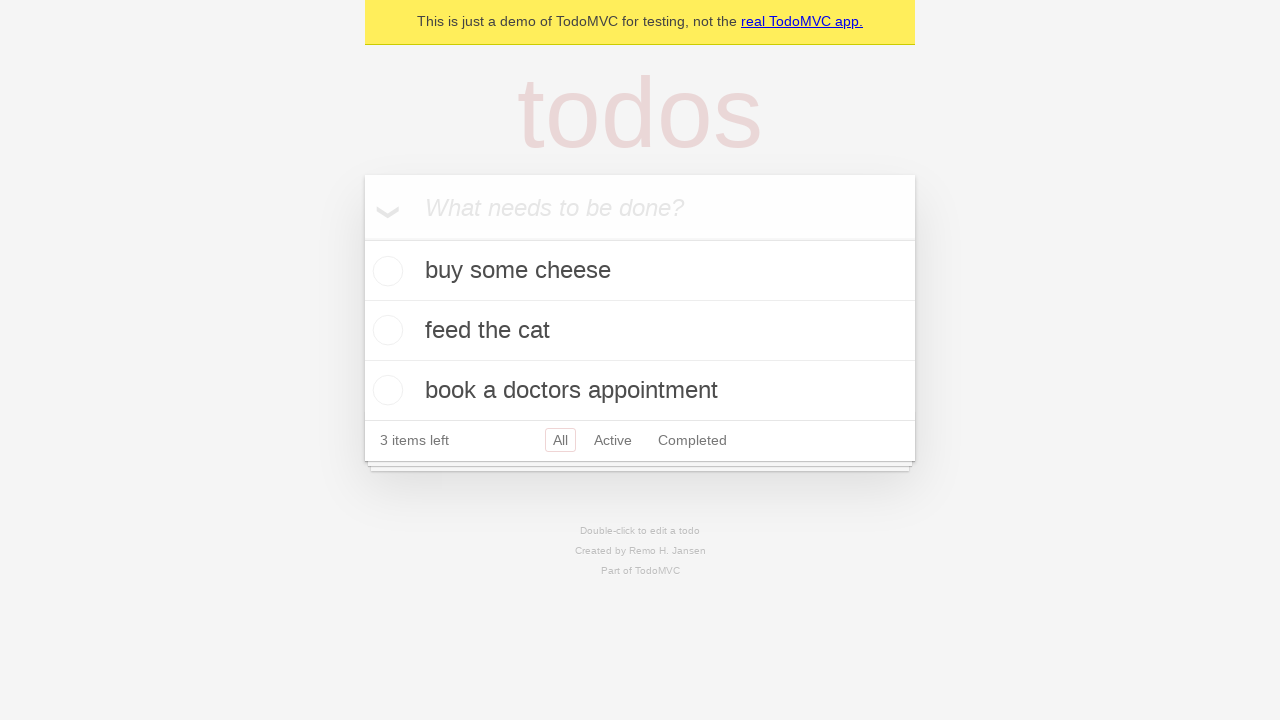

Double-clicked second todo item to enter edit mode at (640, 331) on internal:testid=[data-testid="todo-item"s] >> nth=1
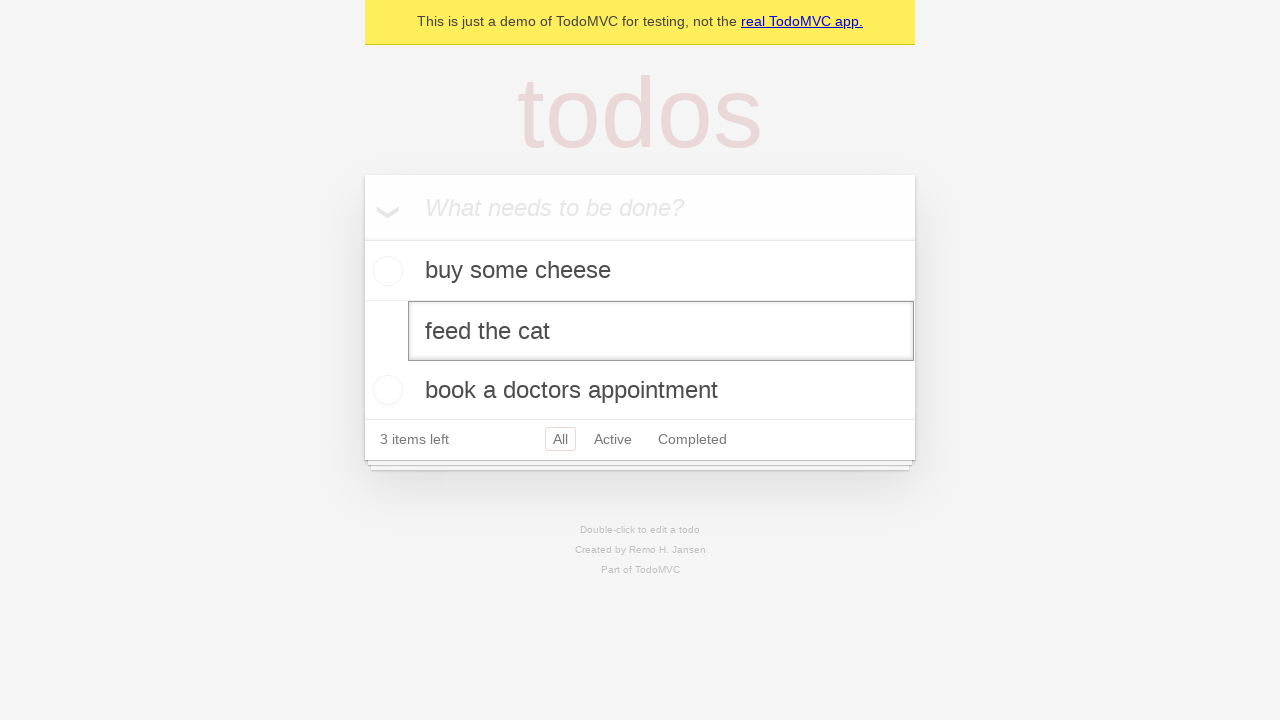

Changed second todo text to 'buy some sausages' on internal:testid=[data-testid="todo-item"s] >> nth=1 >> internal:role=textbox[nam
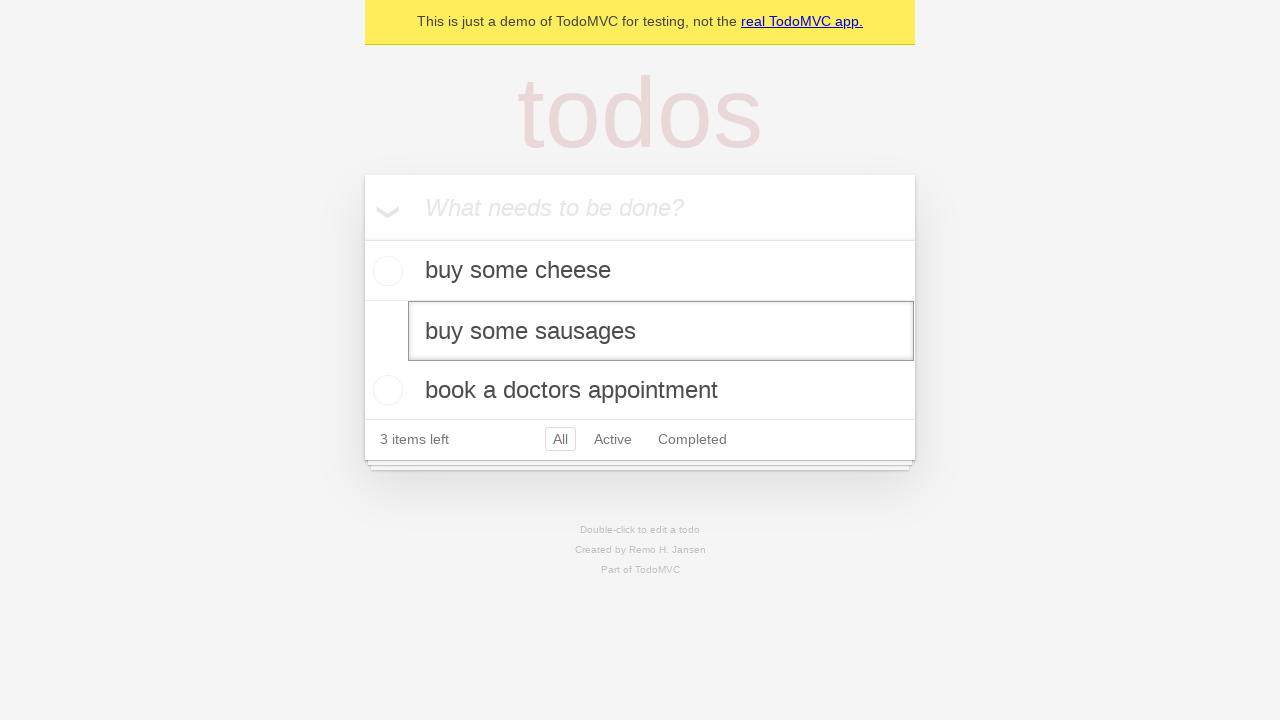

Dispatched blur event to save edits on the second todo
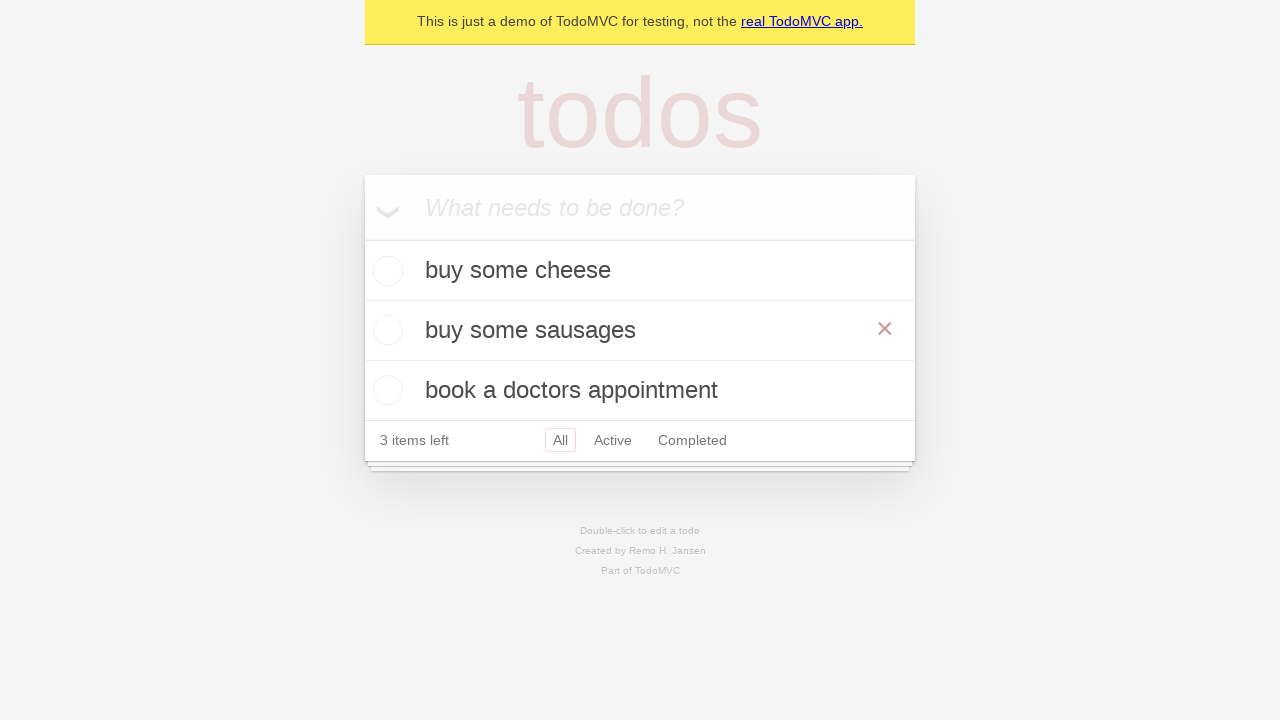

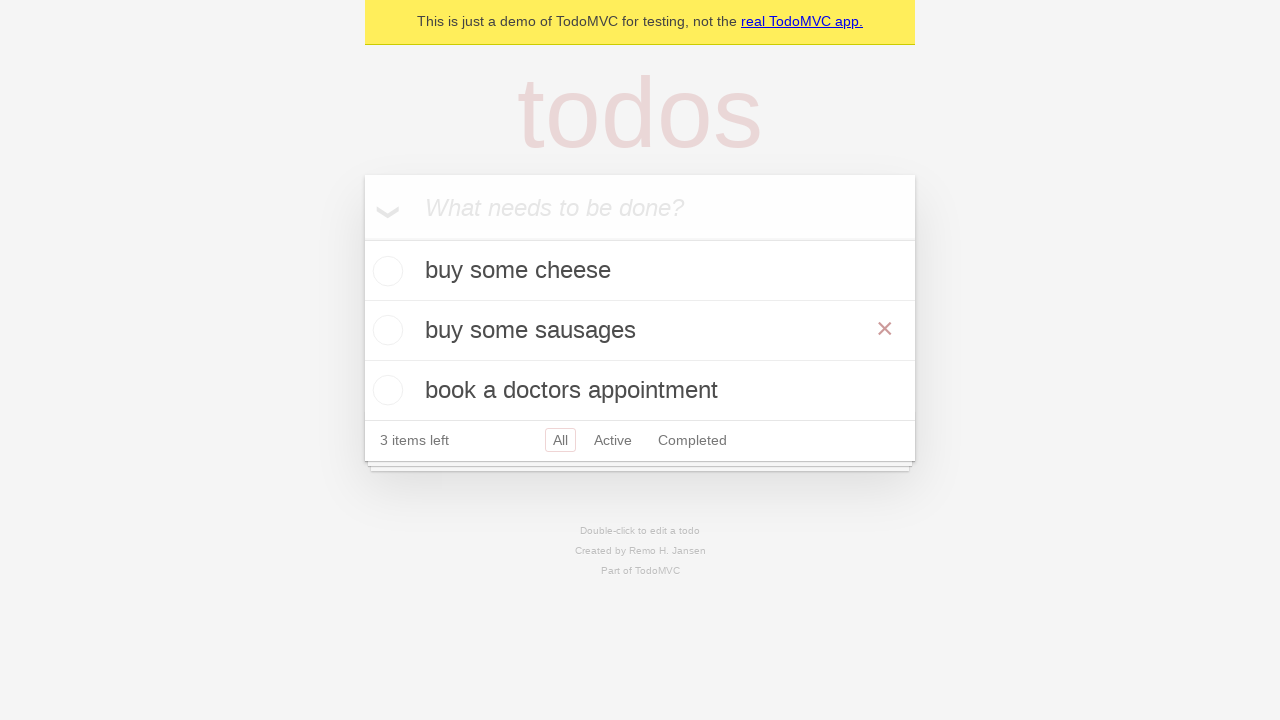